Tests navigation using link text and partial link text locators on a dynamic loading page, clicking through Example 1 and Example 2 links and verifying page headers

Starting URL: https://the-internet.herokuapp.com/dynamic_loading

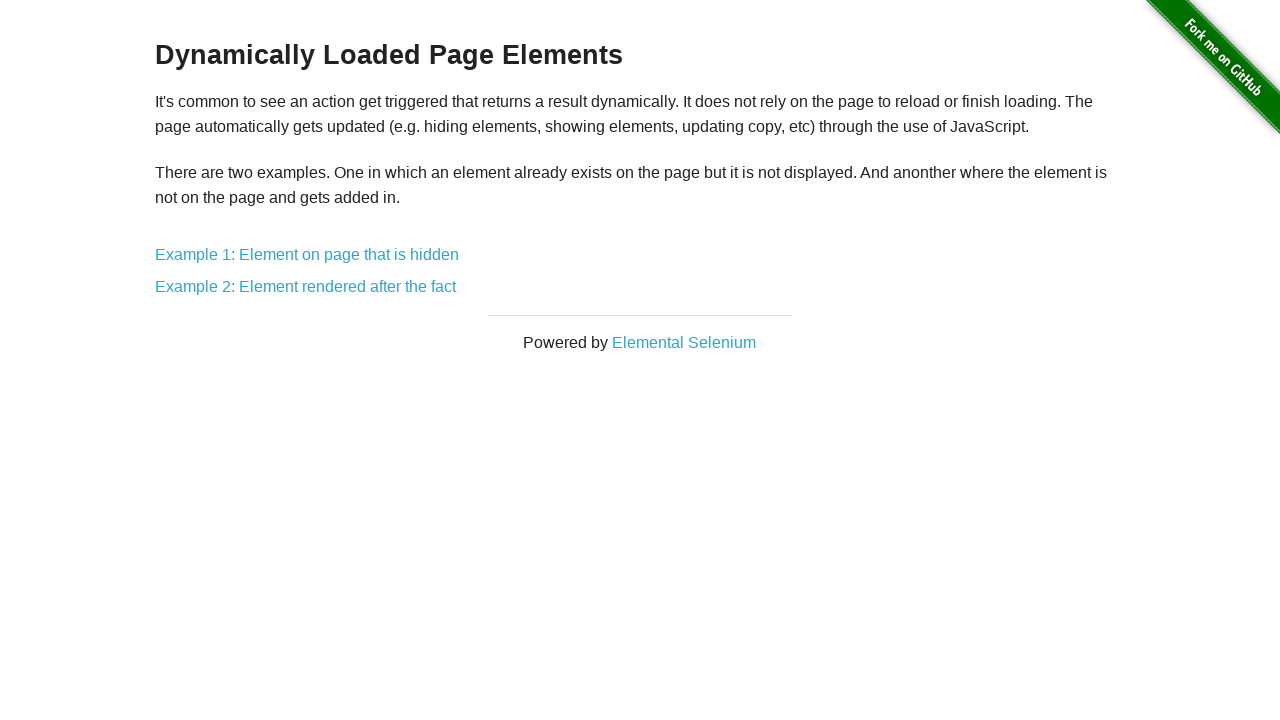

Clicked Example 1 link using full link text at (307, 255) on text=Example 1: Element on page that is hidden
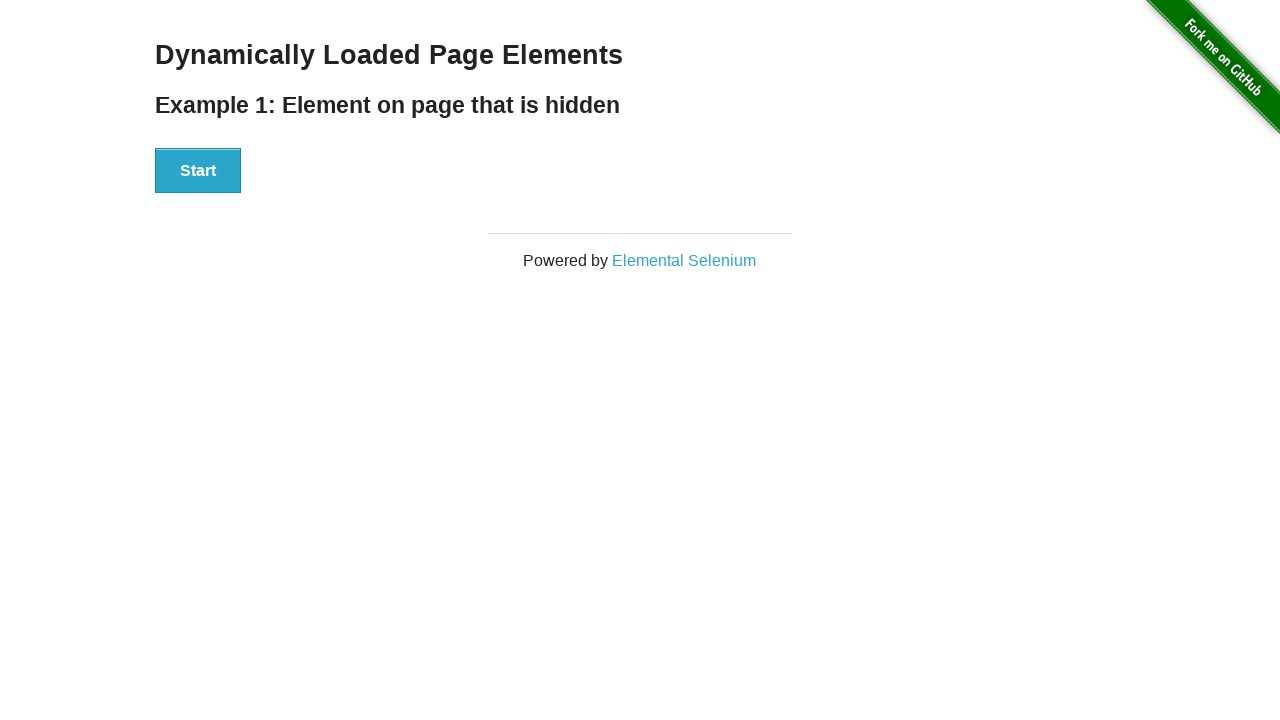

Verified h3 heading is present on Example 1 page
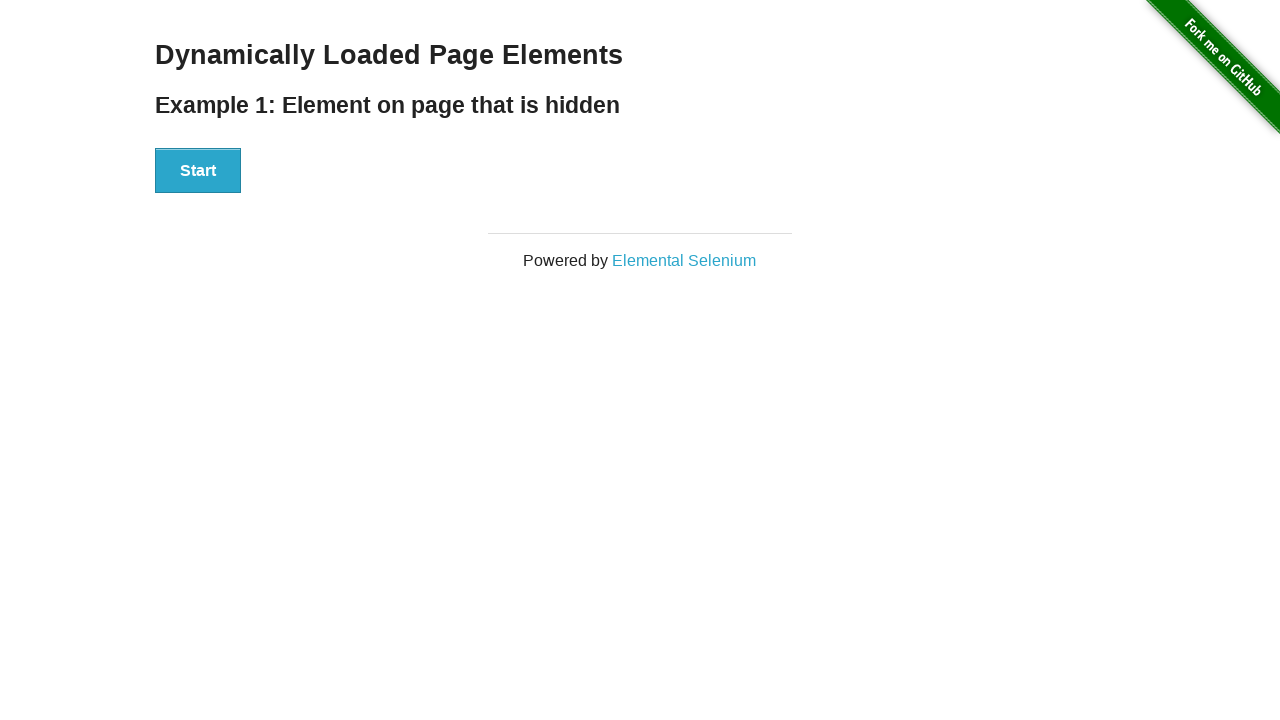

Navigated back to dynamic loading page
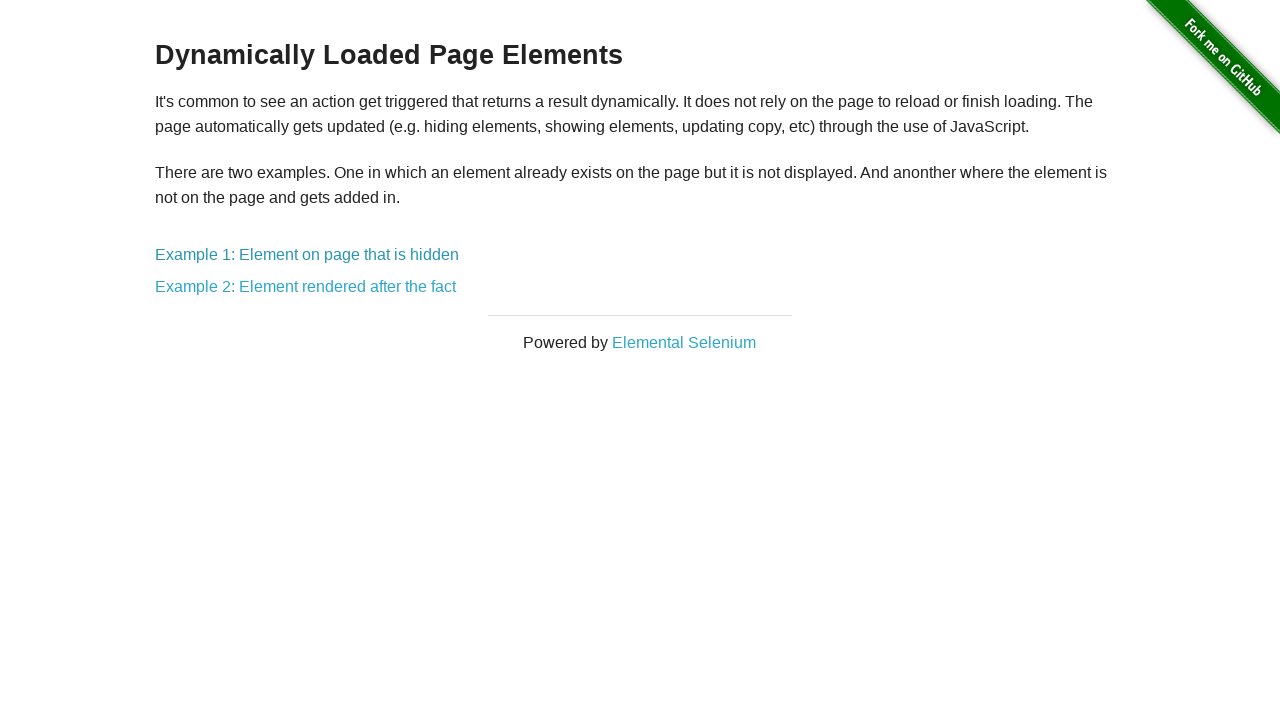

Clicked Example 2 link using partial link text 'rendered' at (306, 287) on text=rendered
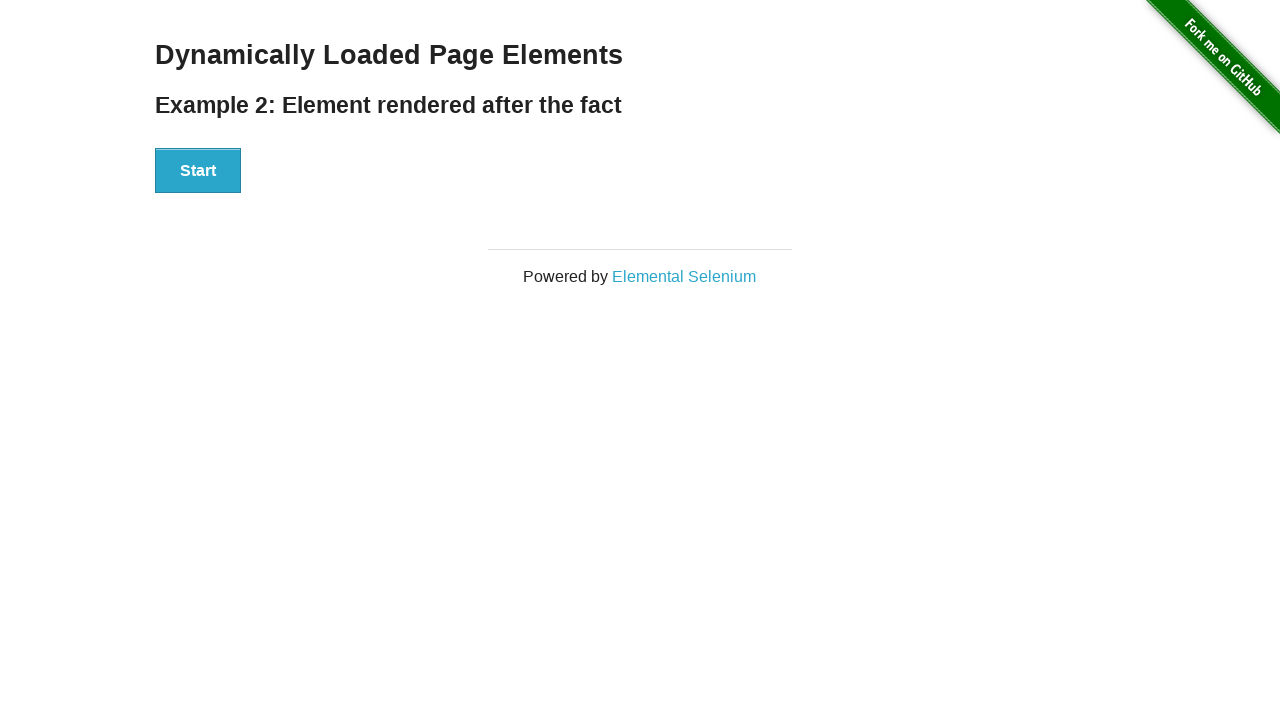

Verified h4 heading is present on Example 2 page
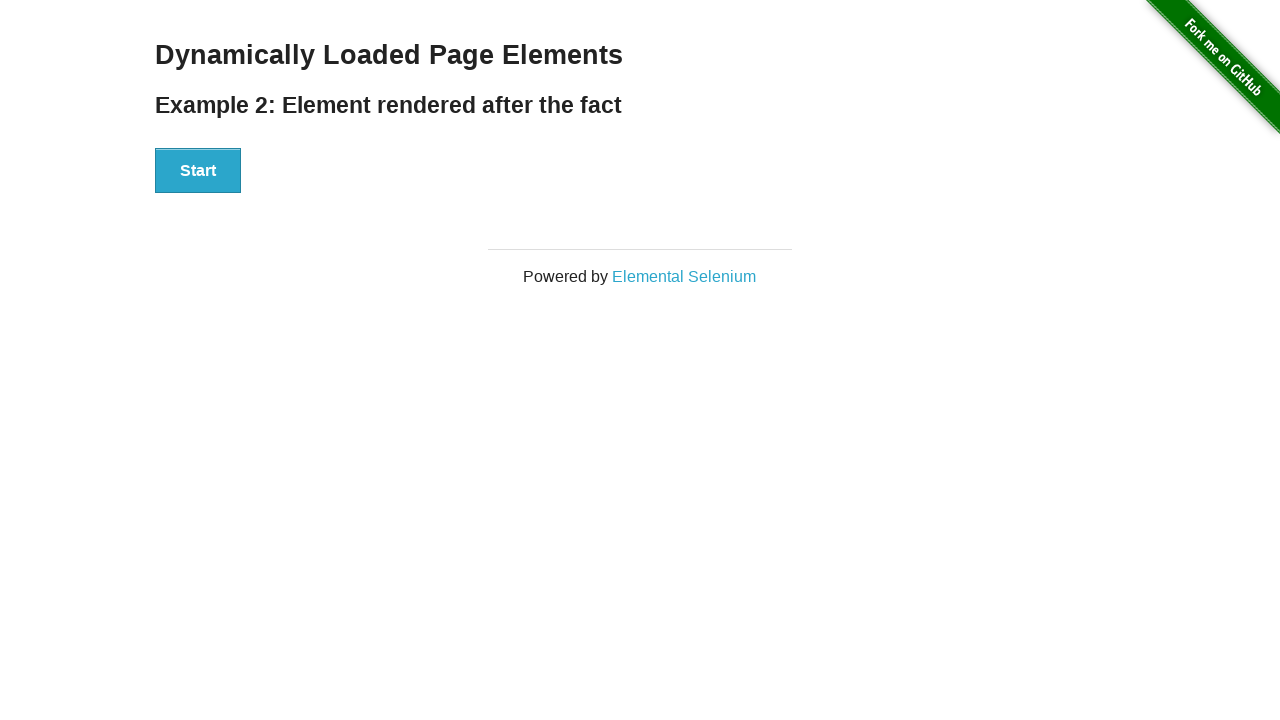

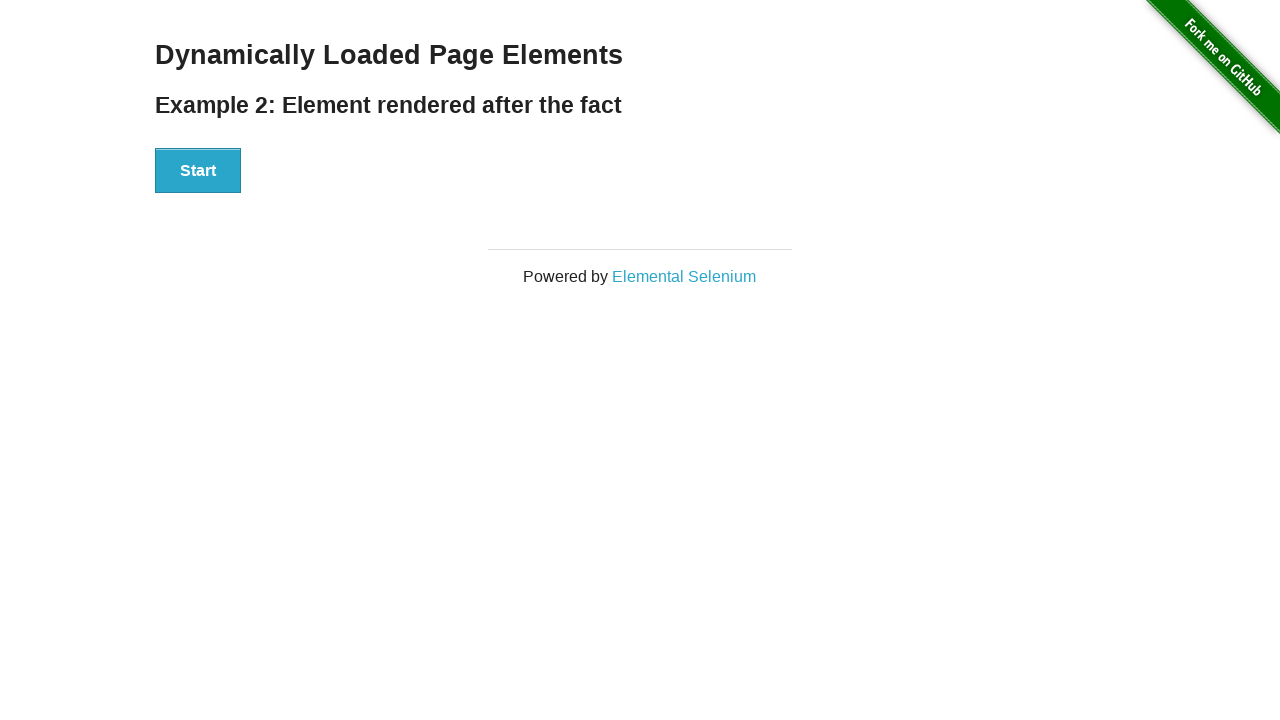